Tests multiple window handling by clicking a link that opens a new window, switching to the new window, verifying its content, closing it, and then verifying the original window's content.

Starting URL: https://the-internet.herokuapp.com/windows

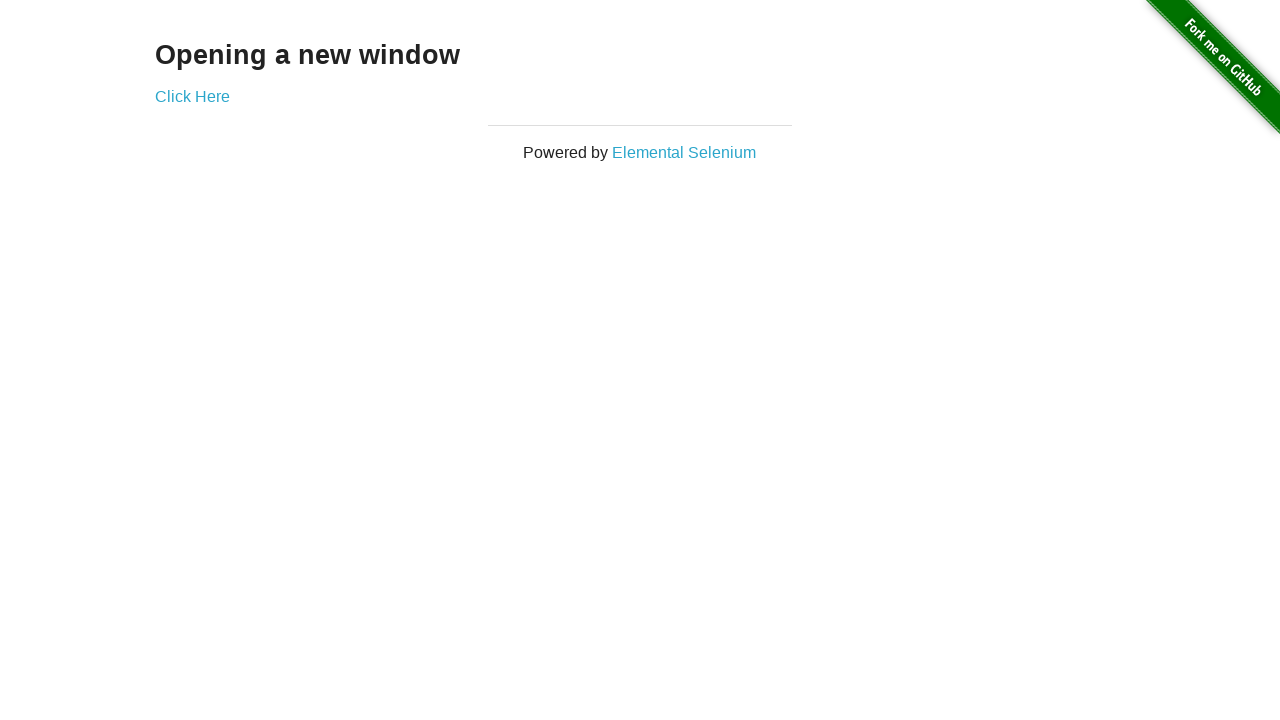

Clicked 'Click Here' link to open new window at (192, 96) on text=Click Here
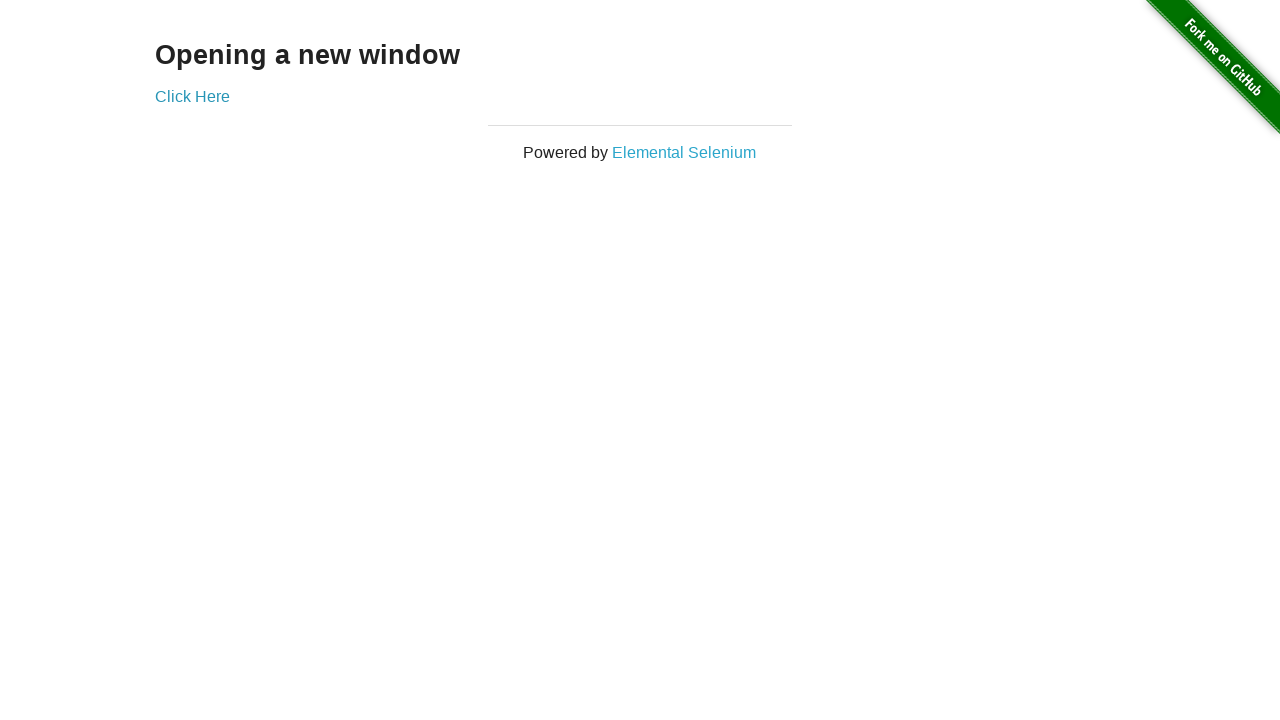

New window opened and context captured at (192, 96) on text=Click Here
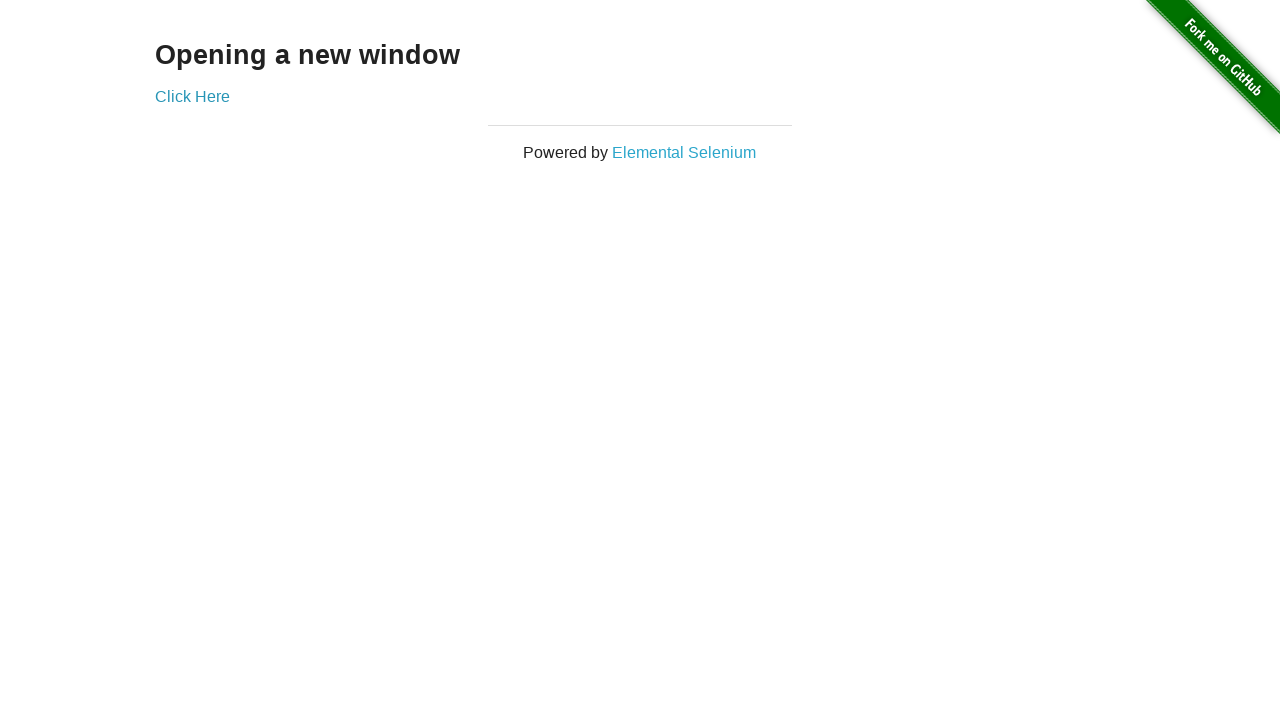

New window page loaded completely
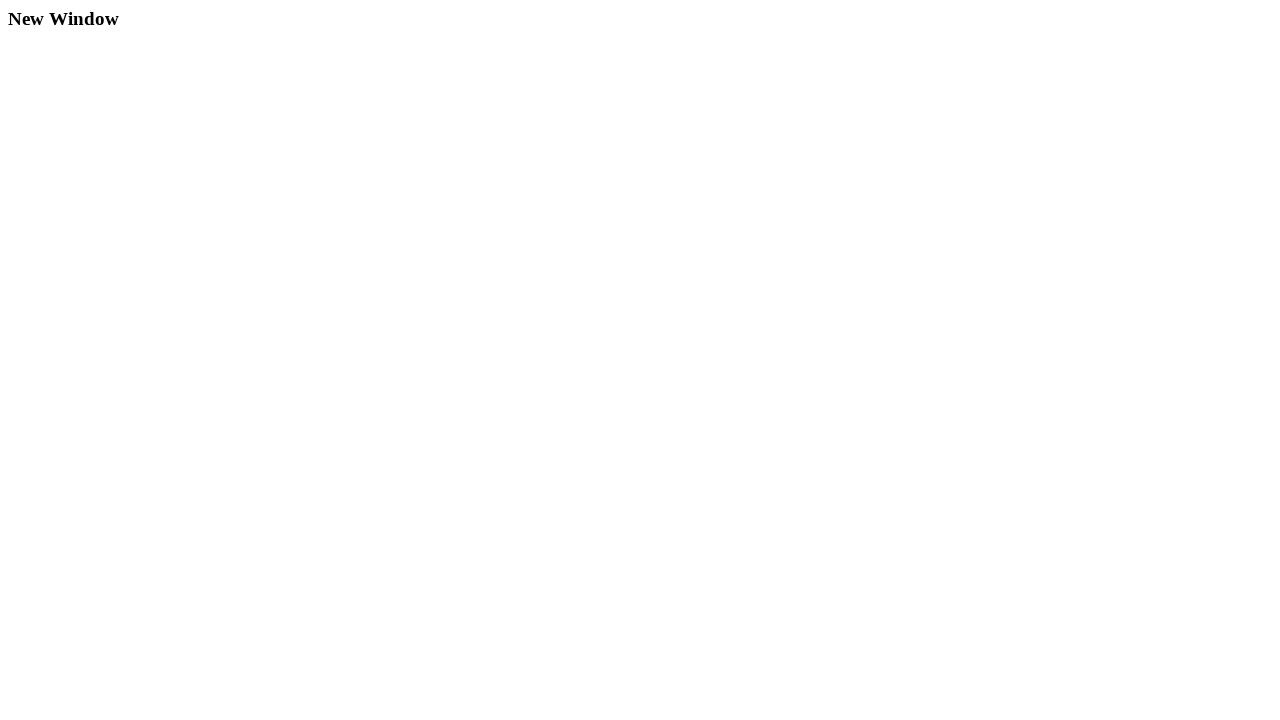

Verified new window contains 'New Window' heading
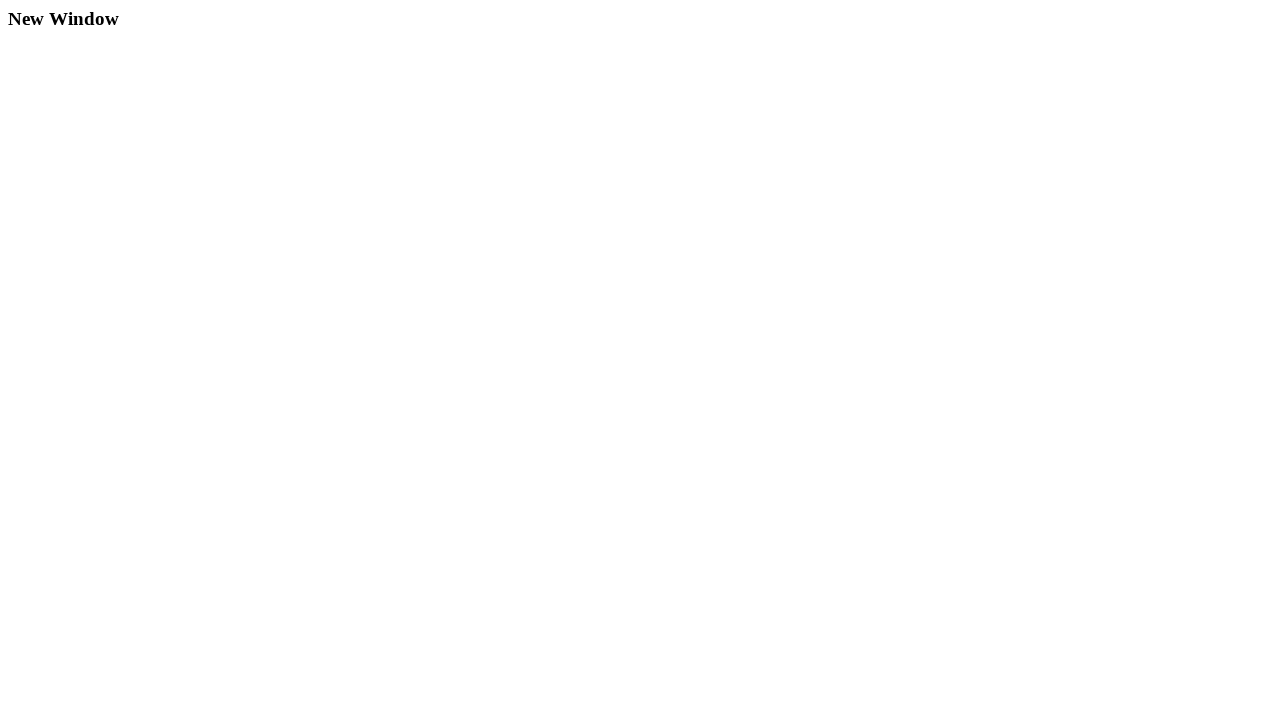

Closed the new window
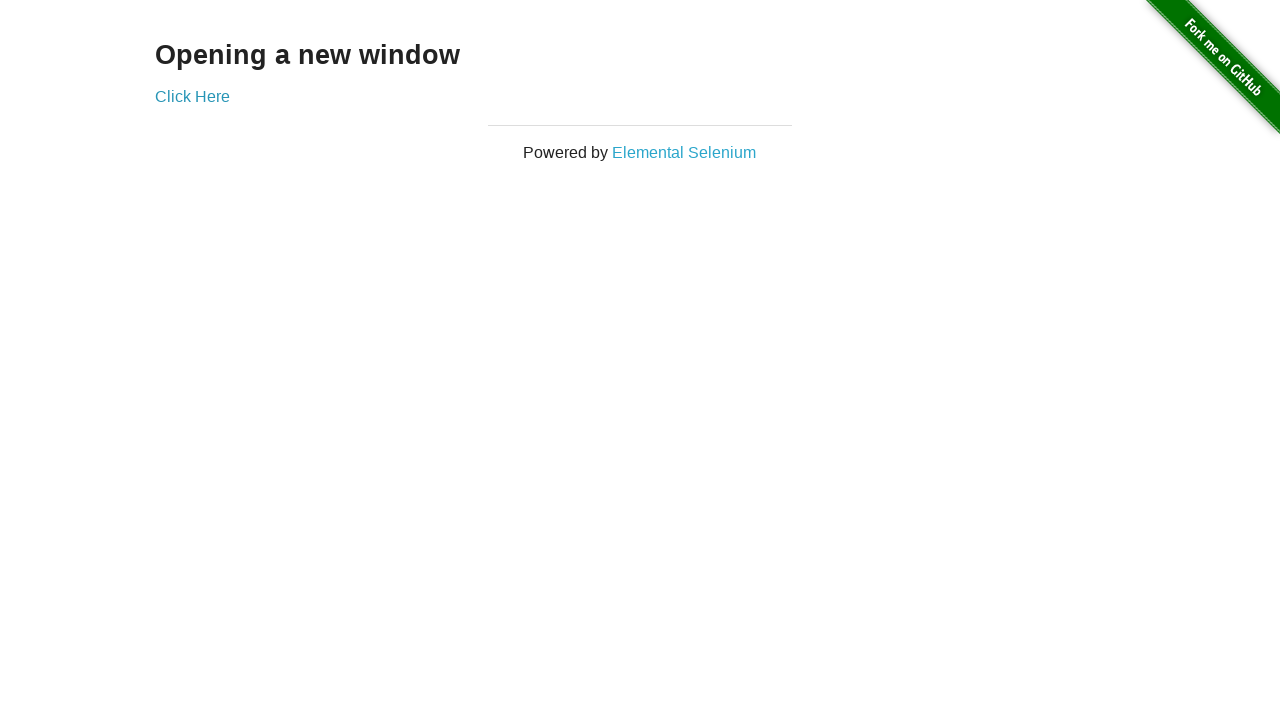

Verified original window contains 'Opening a new window' heading
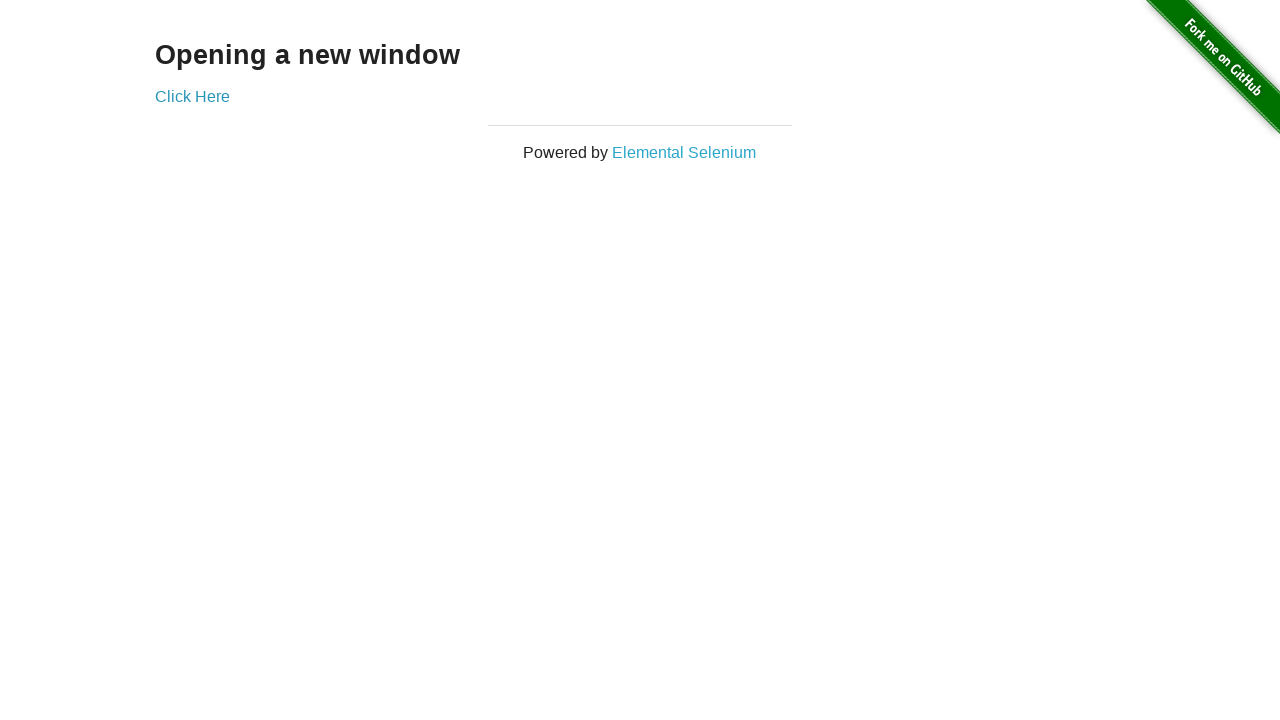

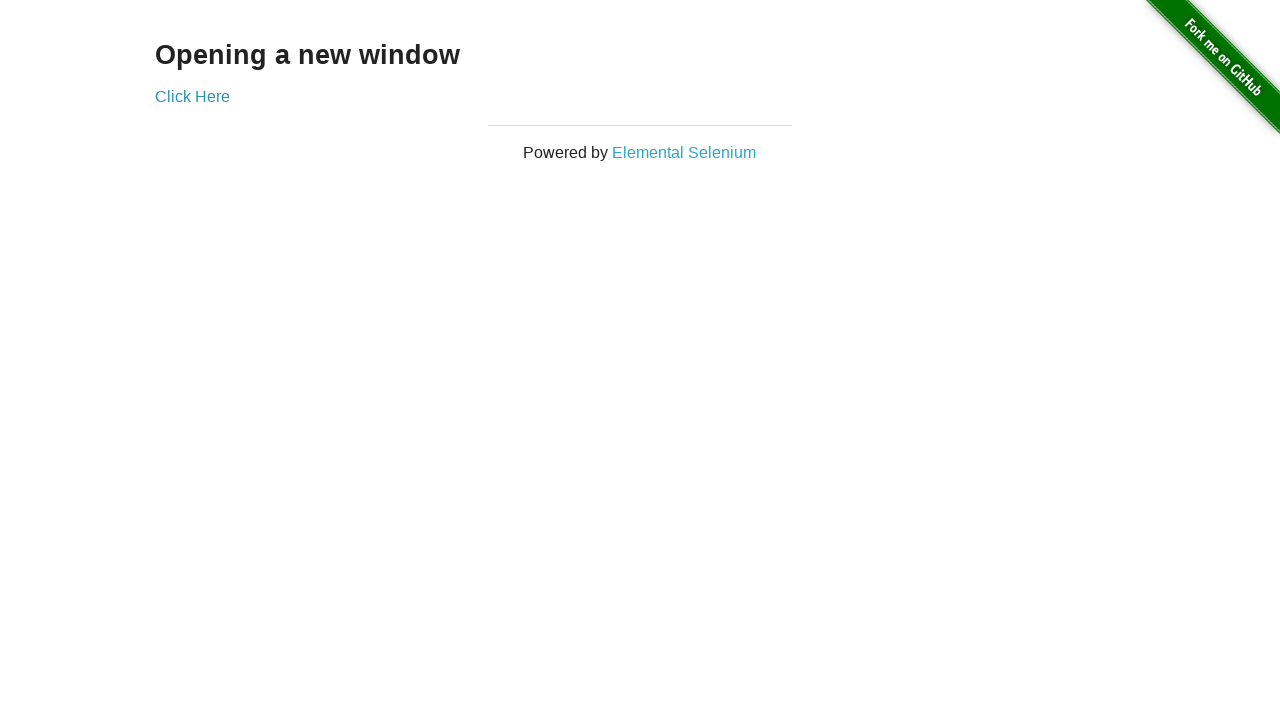